Tests the Selenium web form by filling in text input, password, textarea, and dropdown fields, then submitting the form and verifying the result page loads.

Starting URL: https://www.selenium.dev/selenium/web/web-form.html

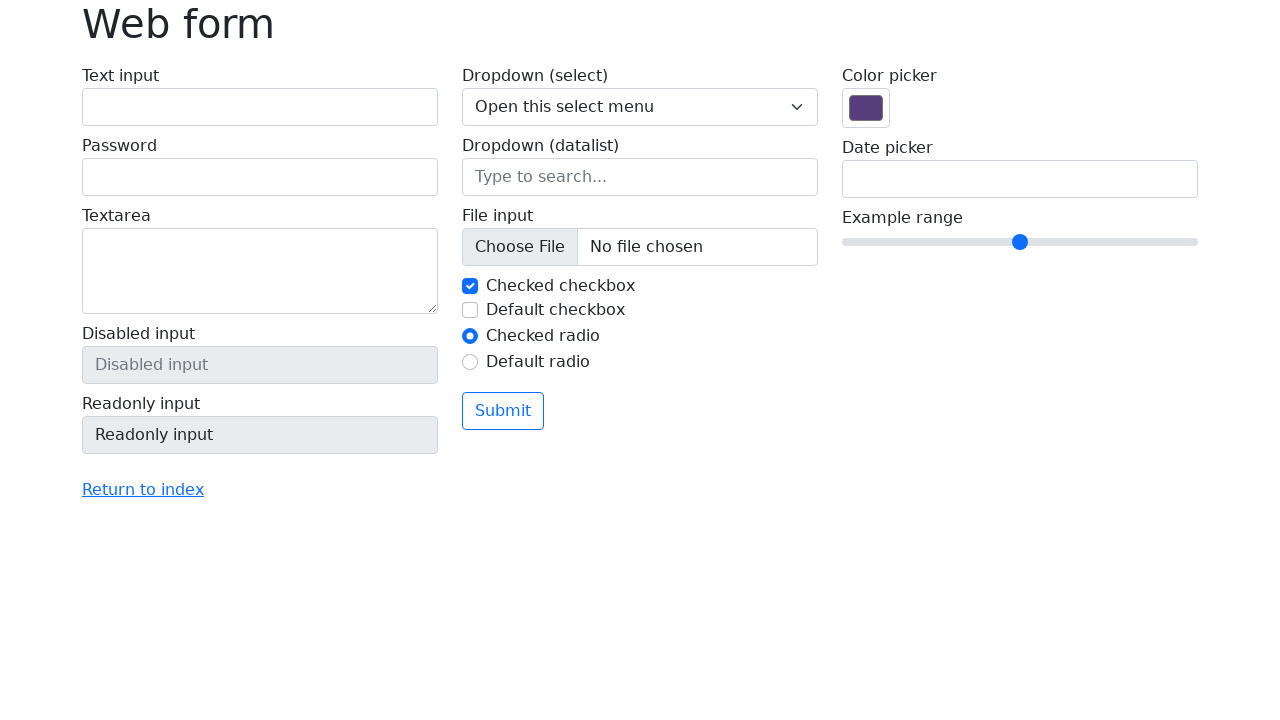

Filled text input field with 'Sample text input 2024' on #my-text-id
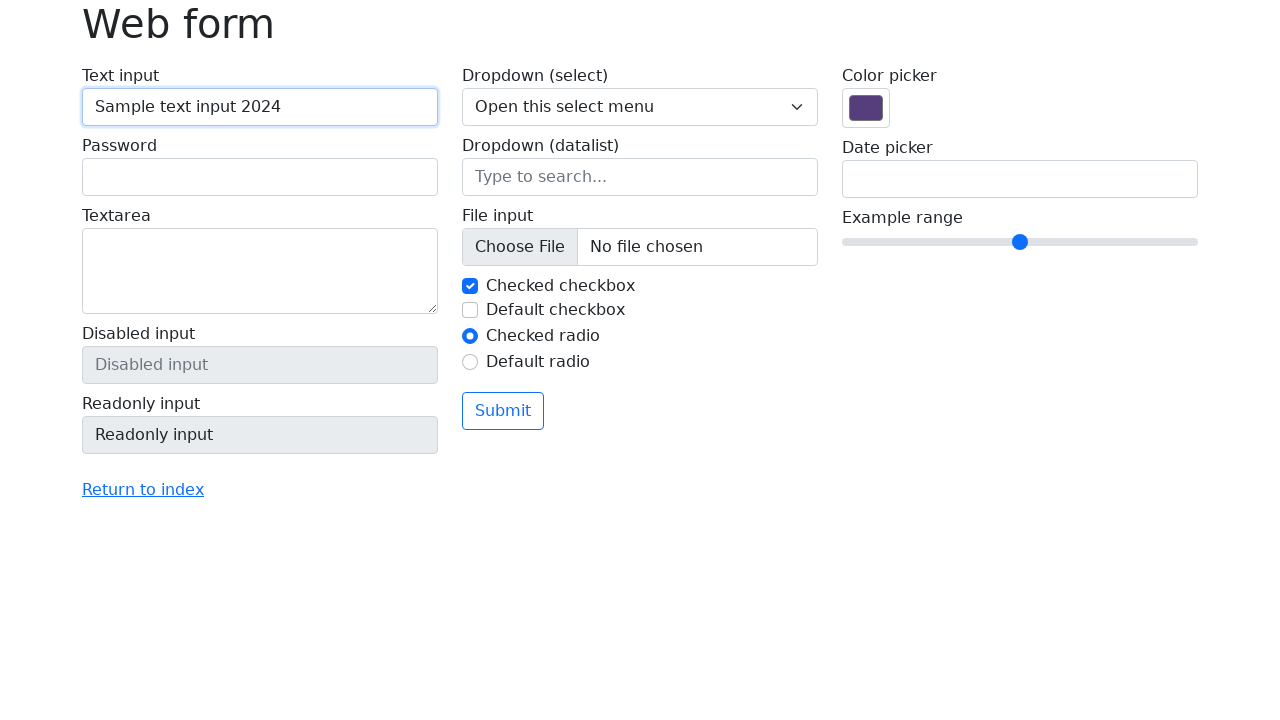

Filled password field with 'SecurePass456' on input[name='my-password']
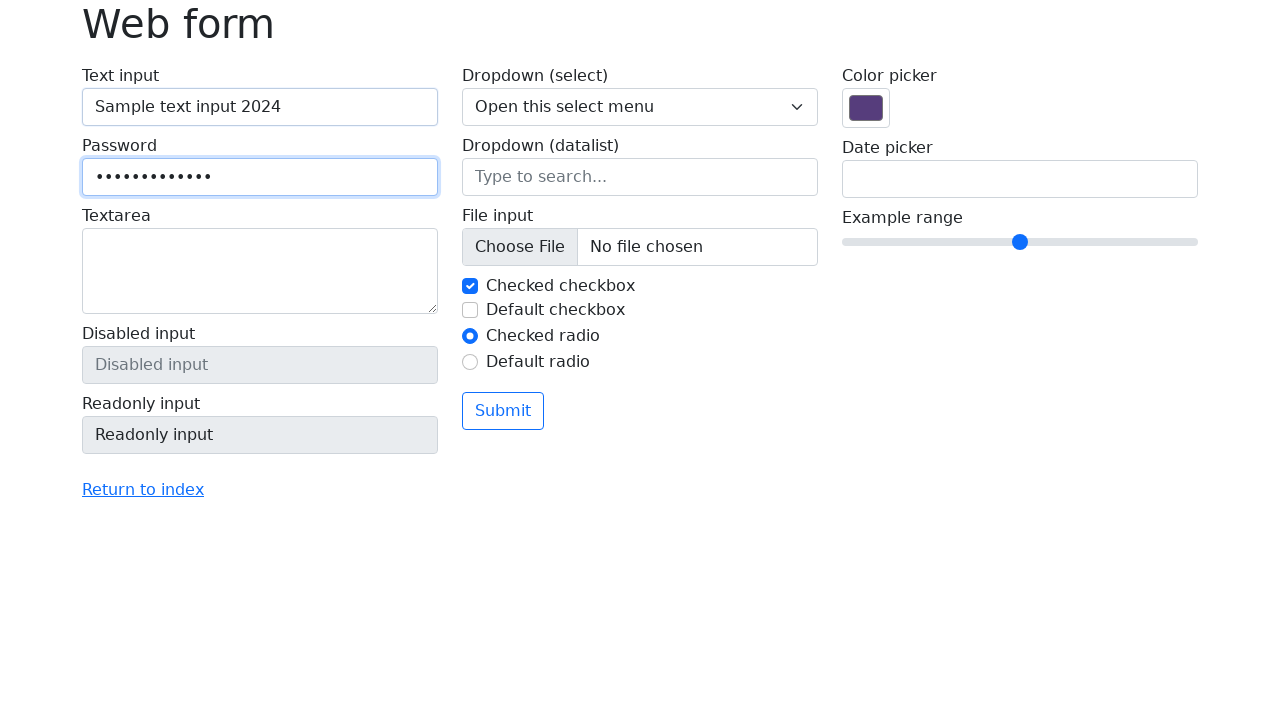

Filled textarea field with sample message on textarea[name='my-textarea']
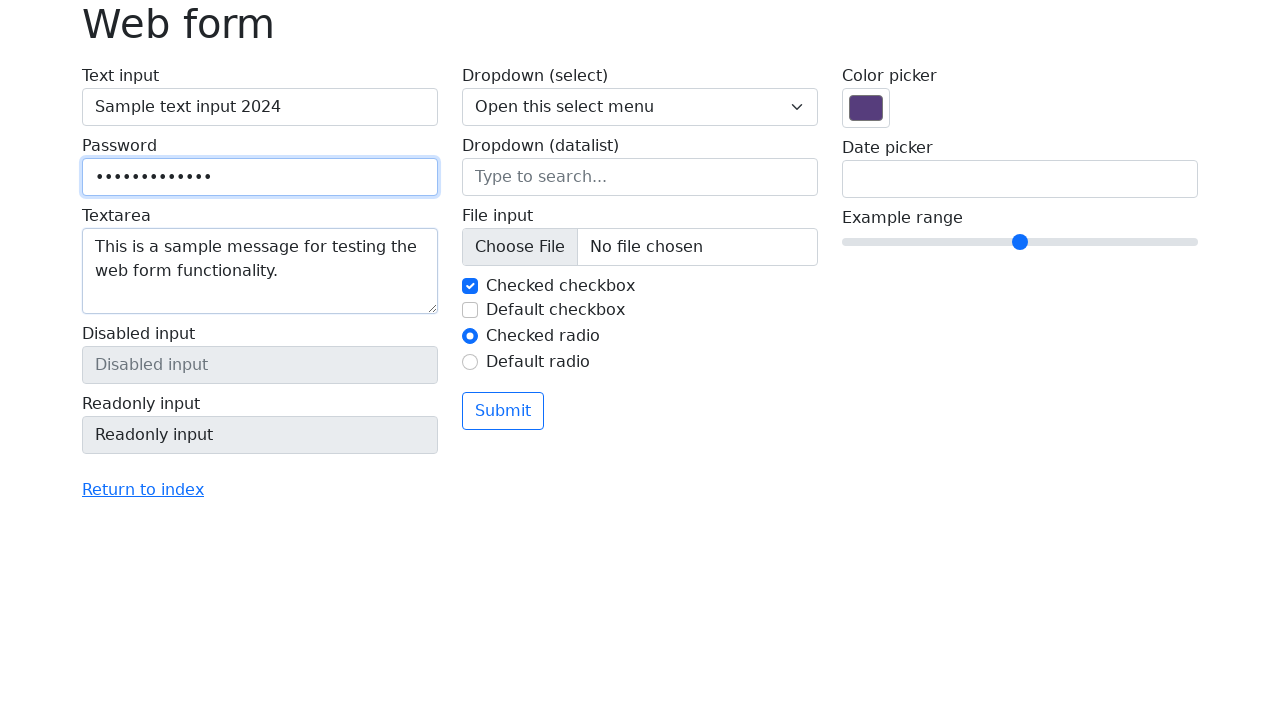

Selected 'Two' from dropdown menu on select.form-select
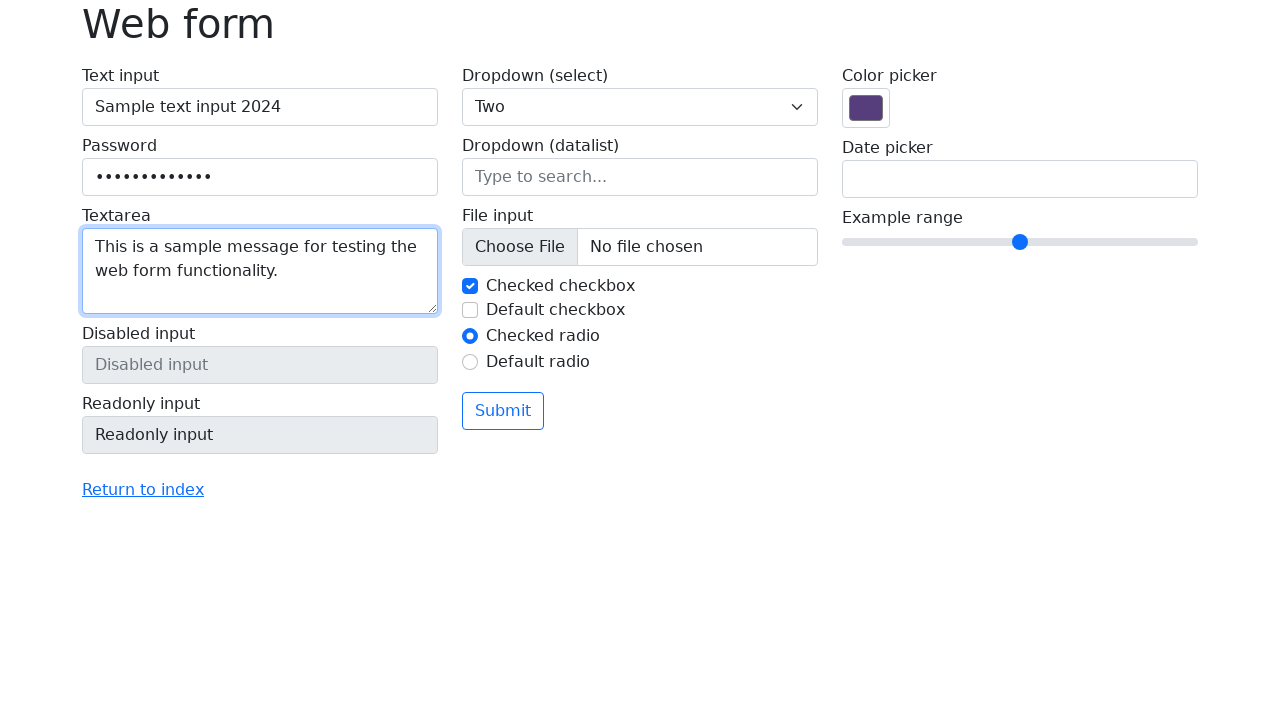

Clicked submit button to submit form at (503, 411) on button[type='submit']
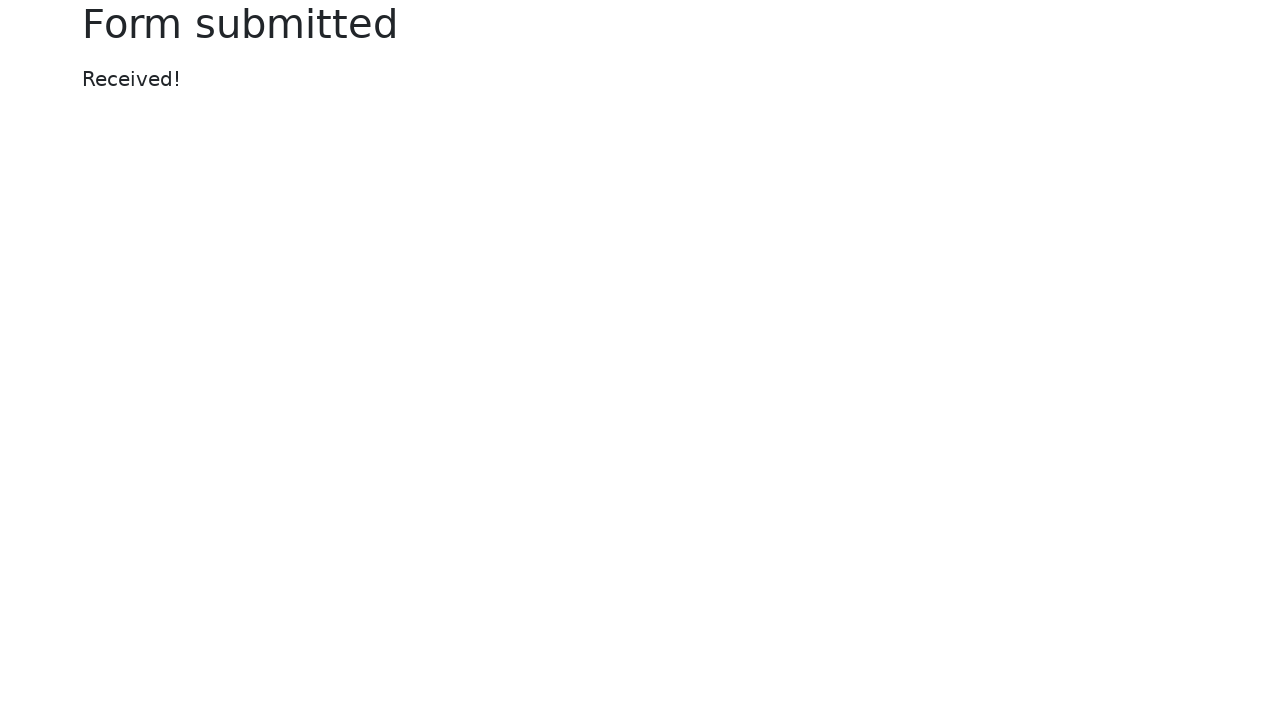

Result page loaded successfully with h1 heading visible
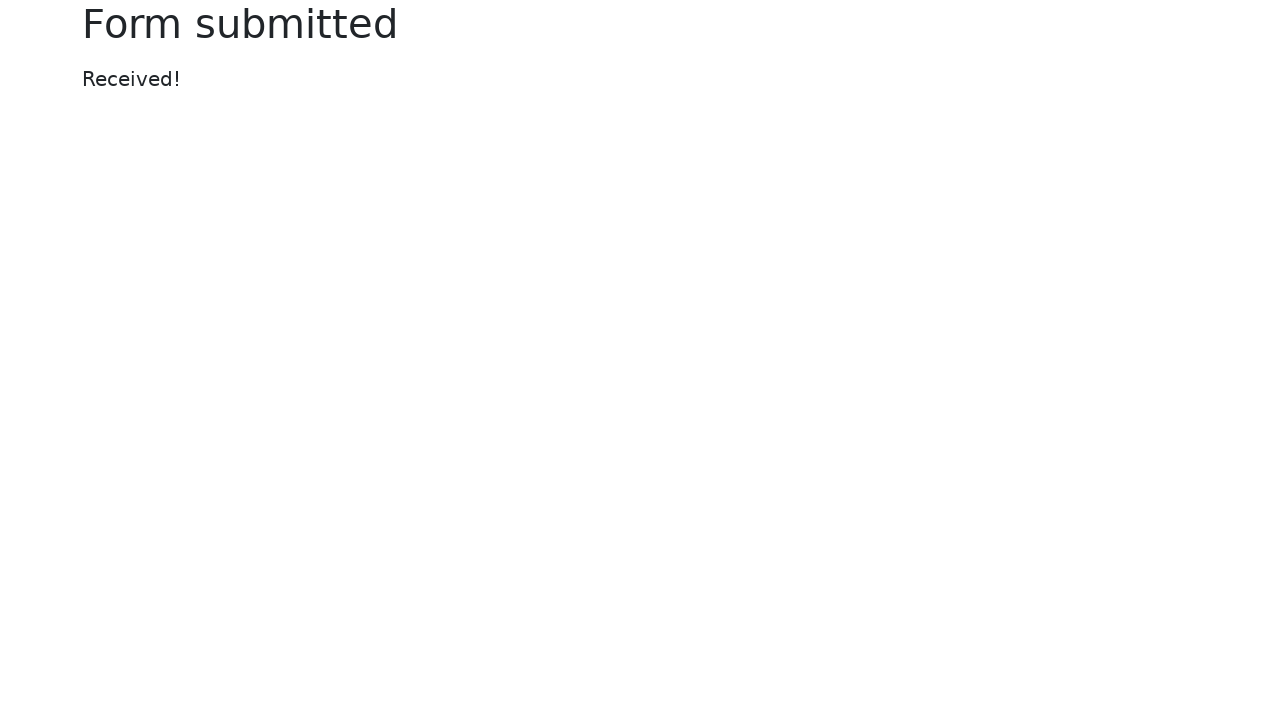

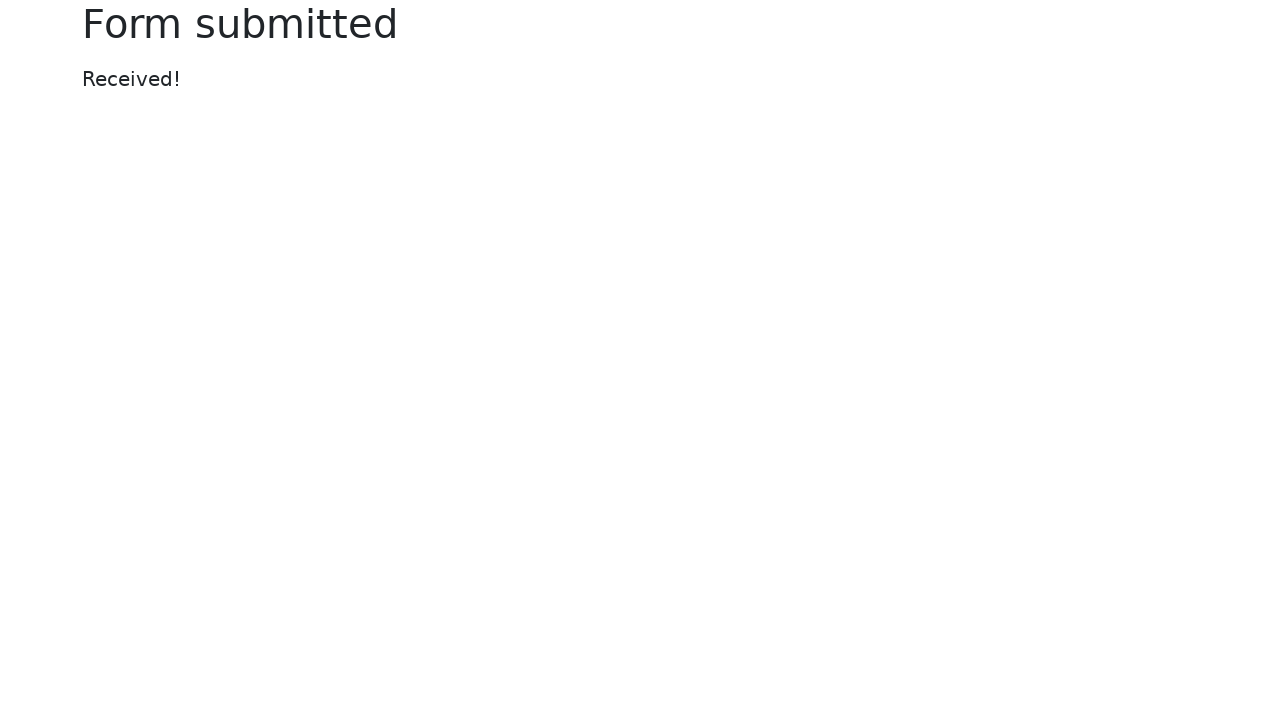